Tests checkbox interaction on a practice automation page by clicking a checkbox multiple times to toggle its selected state.

Starting URL: https://rahulshettyacademy.com/AutomationPractice/

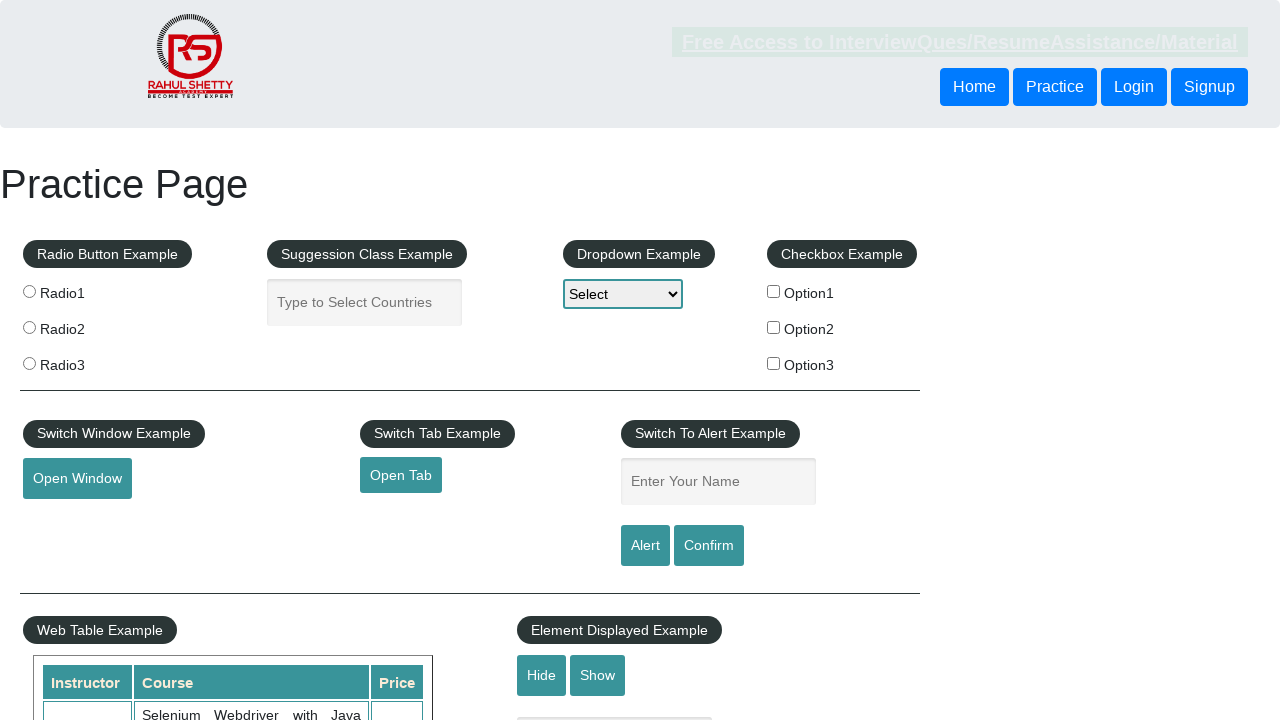

Waited for checkboxes to load on the page
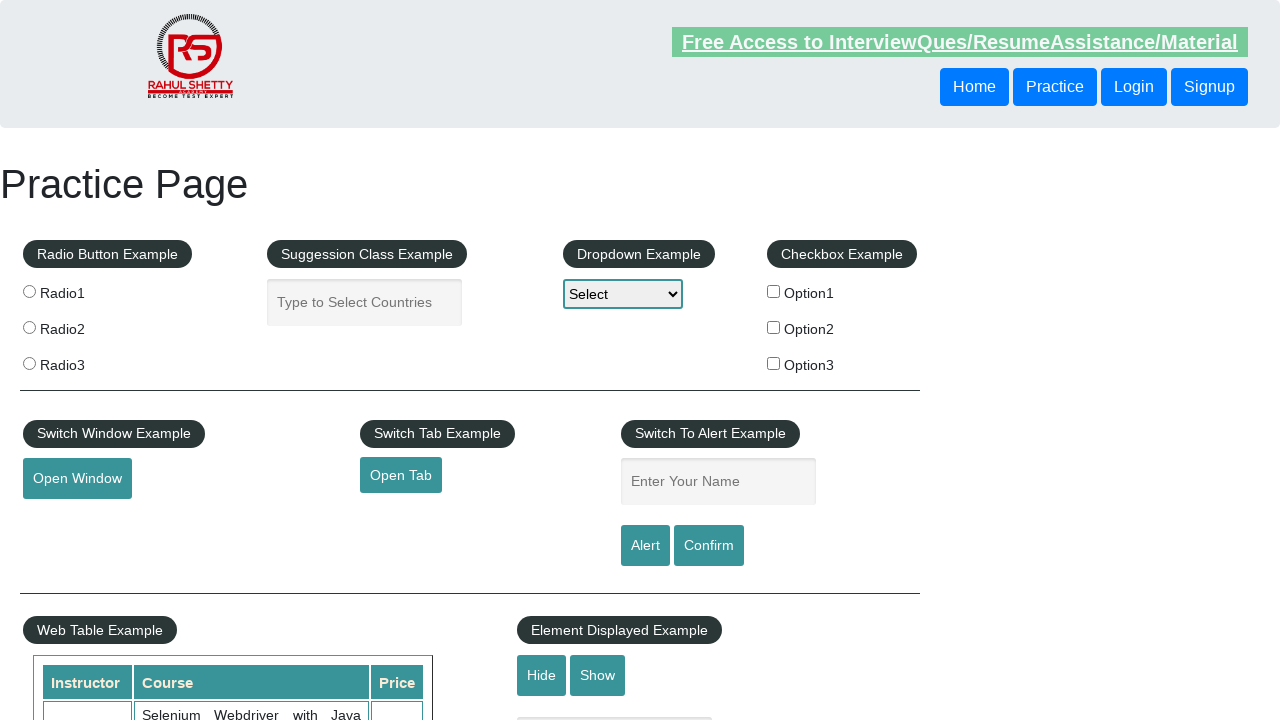

Located all checkboxes on page - Count: 3
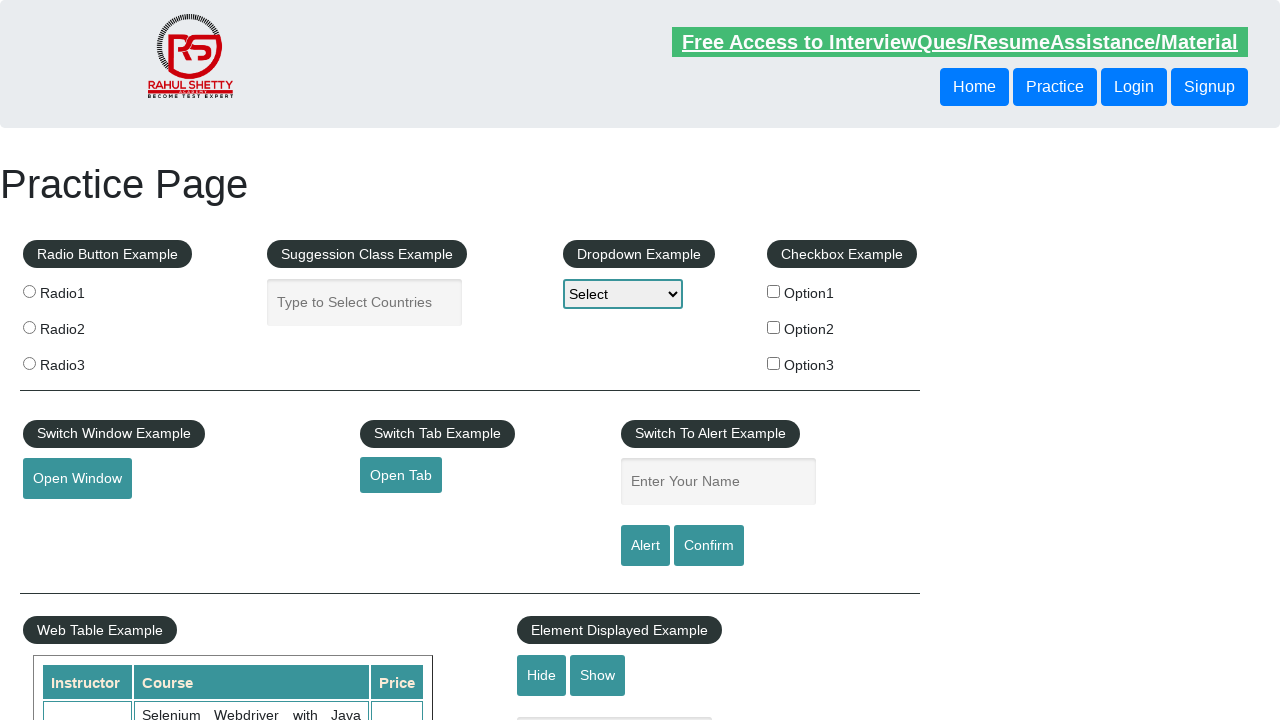

Located checkbox option 1 - Initial state: False
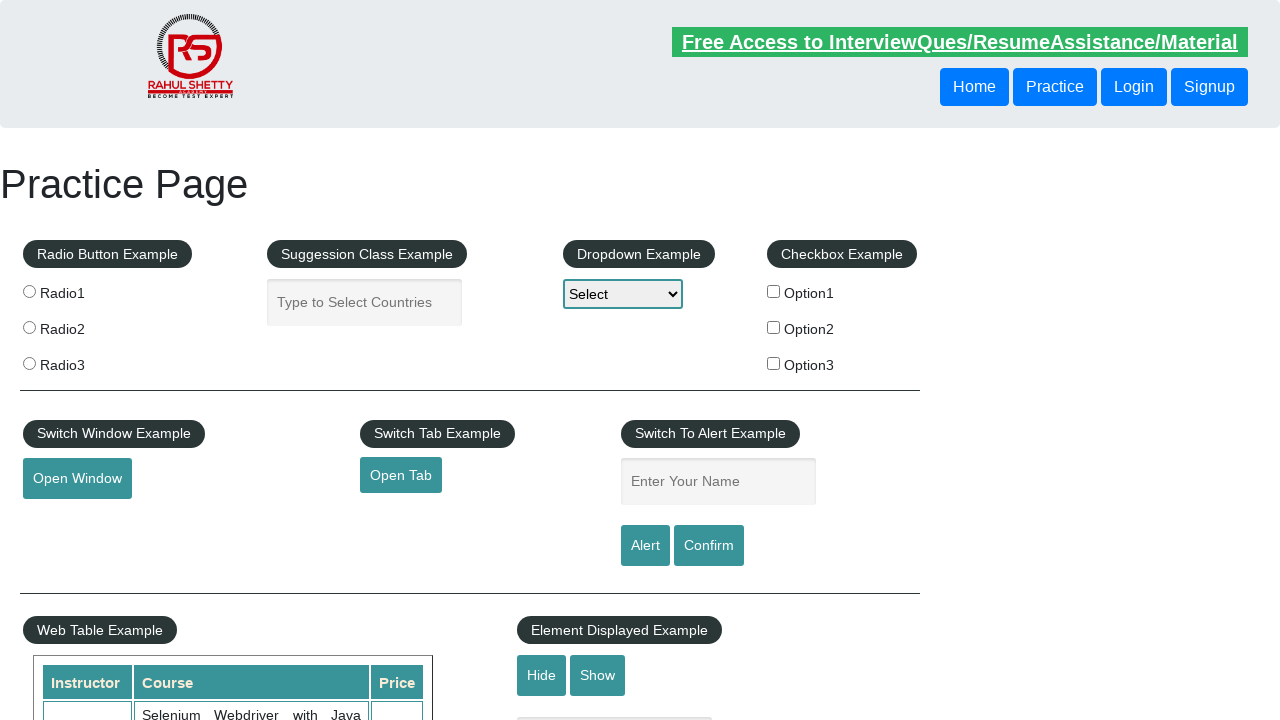

Clicked checkbox option 1 to select it at (774, 291) on input#checkBoxOption1
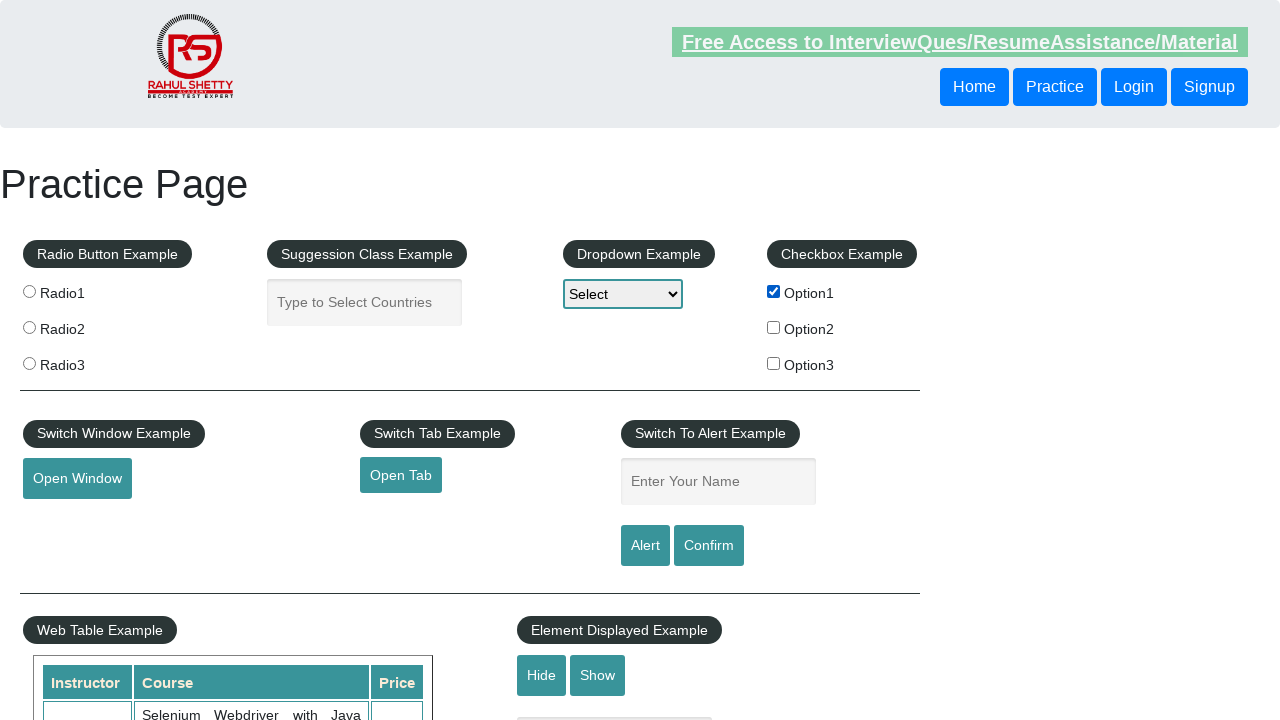

Waited 2 seconds and verified checkbox is now selected: True
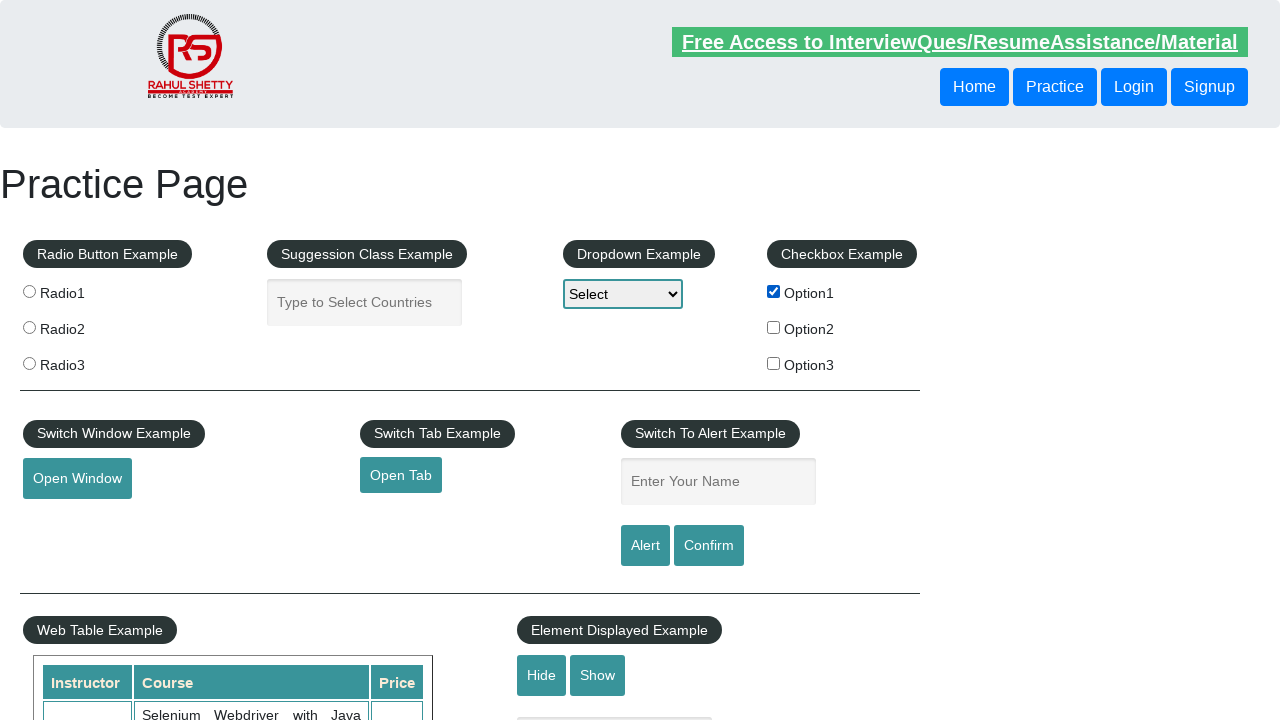

Clicked checkbox option 1 again to deselect it at (774, 291) on input#checkBoxOption1
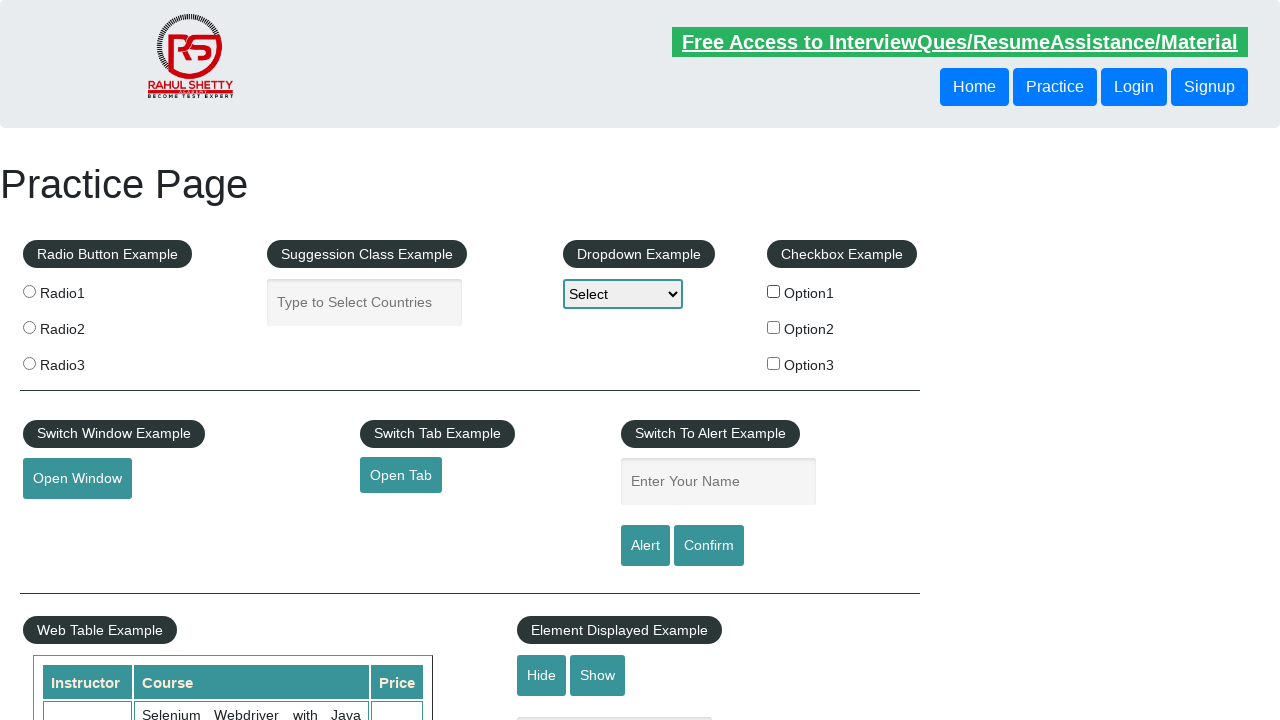

Waited 2 seconds and verified checkbox is now deselected: False
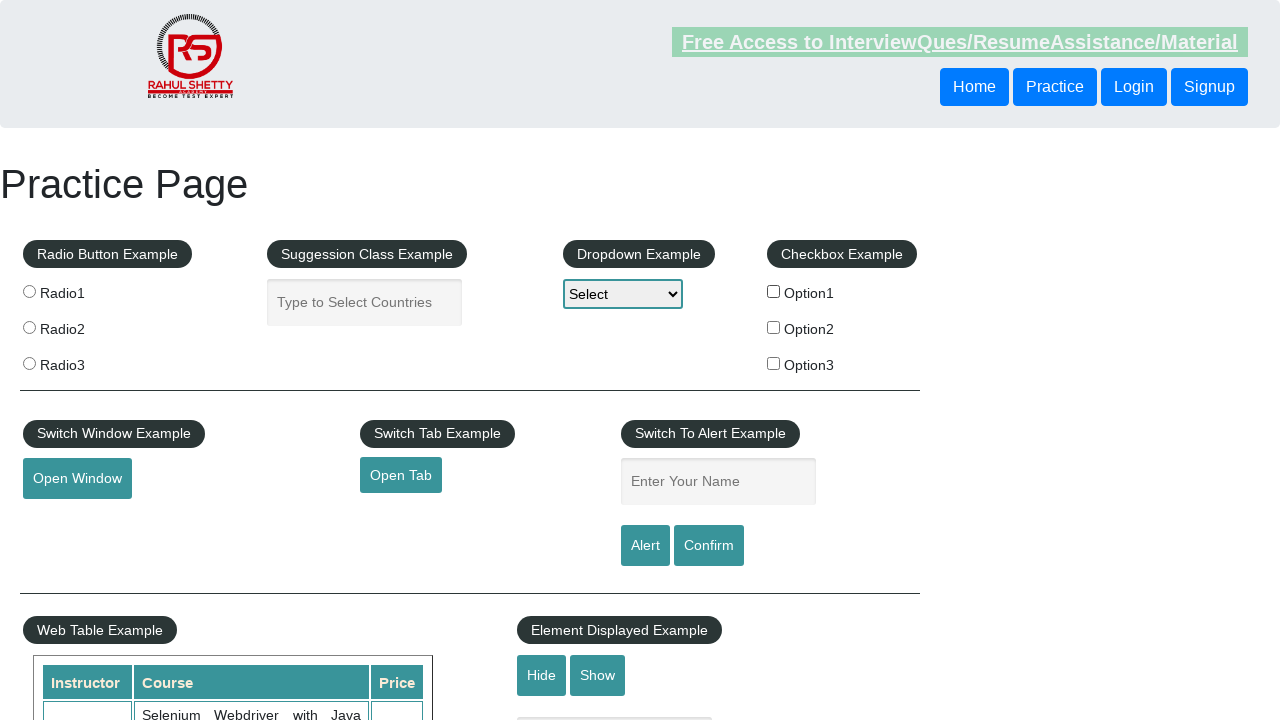

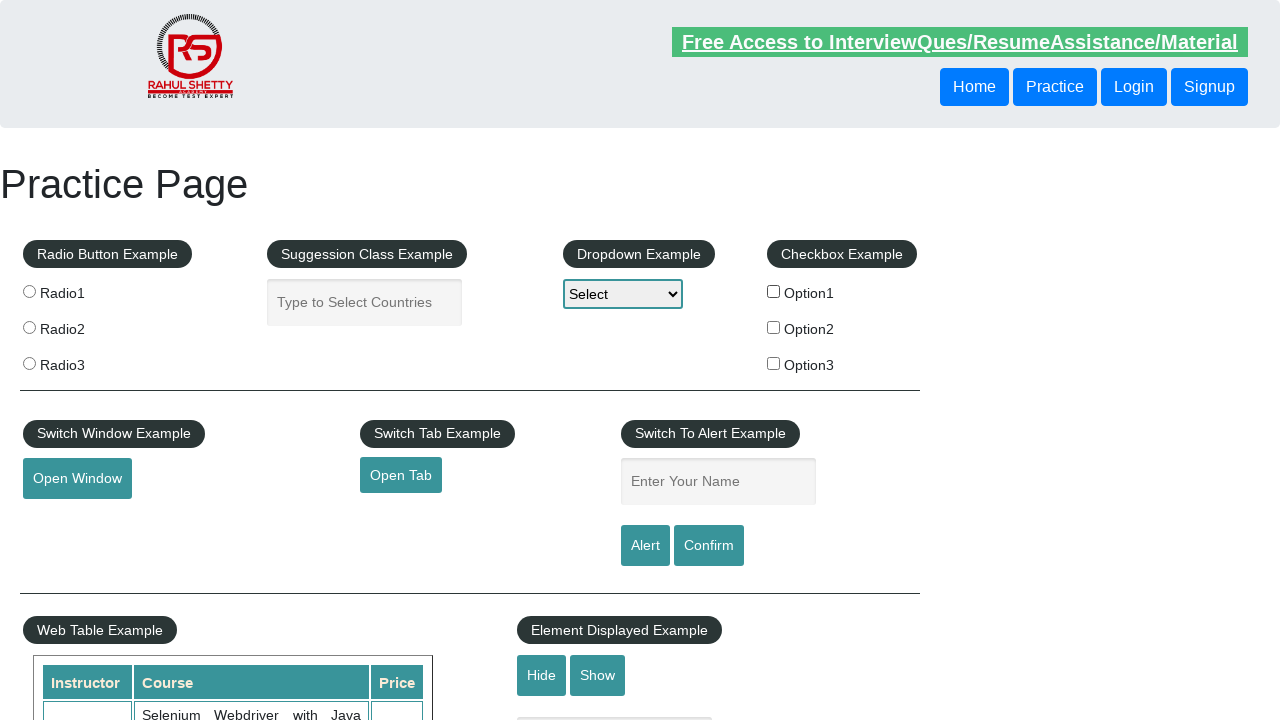